Tests JavaScript alert functionality by clicking the alert button, accepting it, and verifying the success message

Starting URL: http://practice.cydeo.com/javascript_alerts

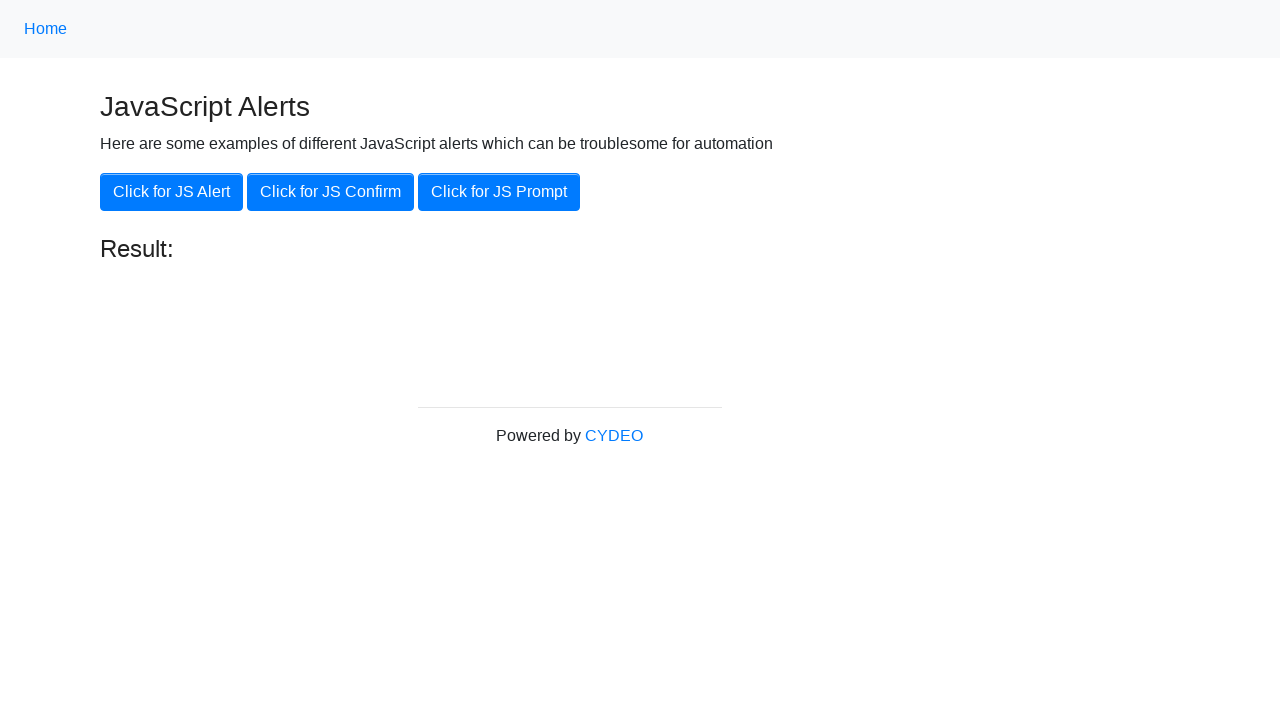

Clicked 'Click for JS Alert' button at (172, 192) on xpath=//button[.='Click for JS Alert']
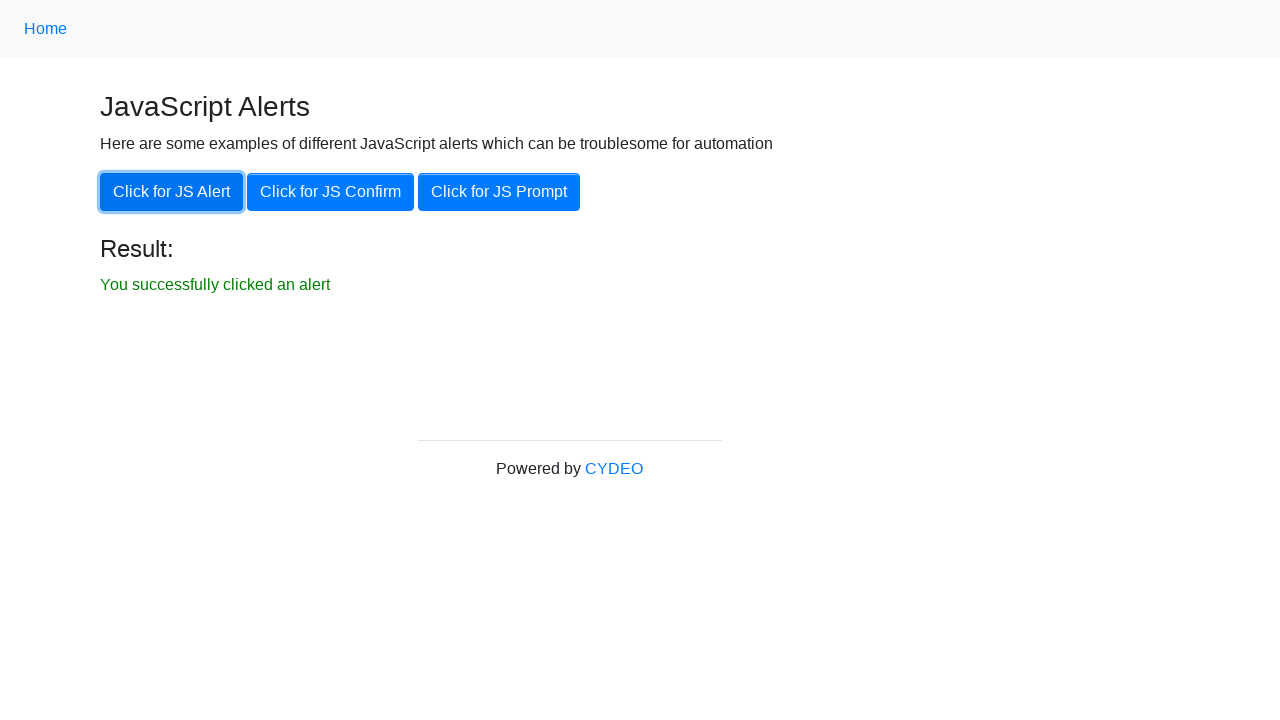

Set up dialog handler to accept alerts
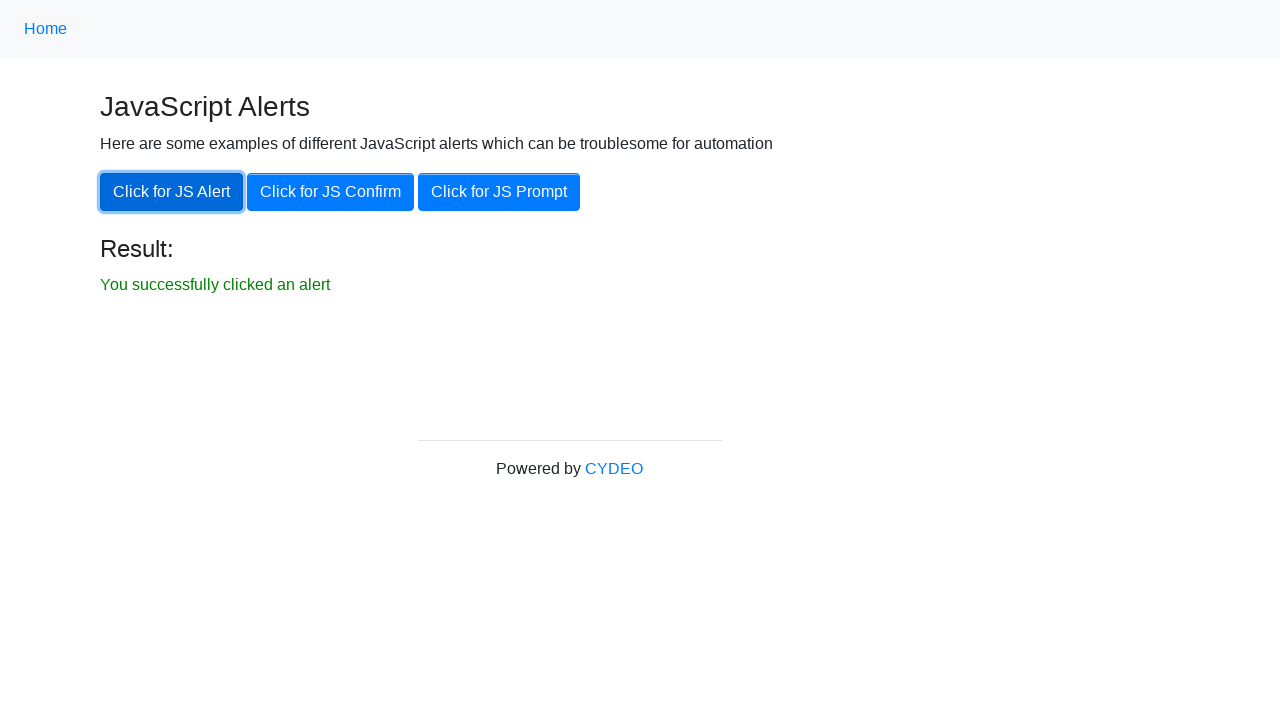

Waited for success message to appear
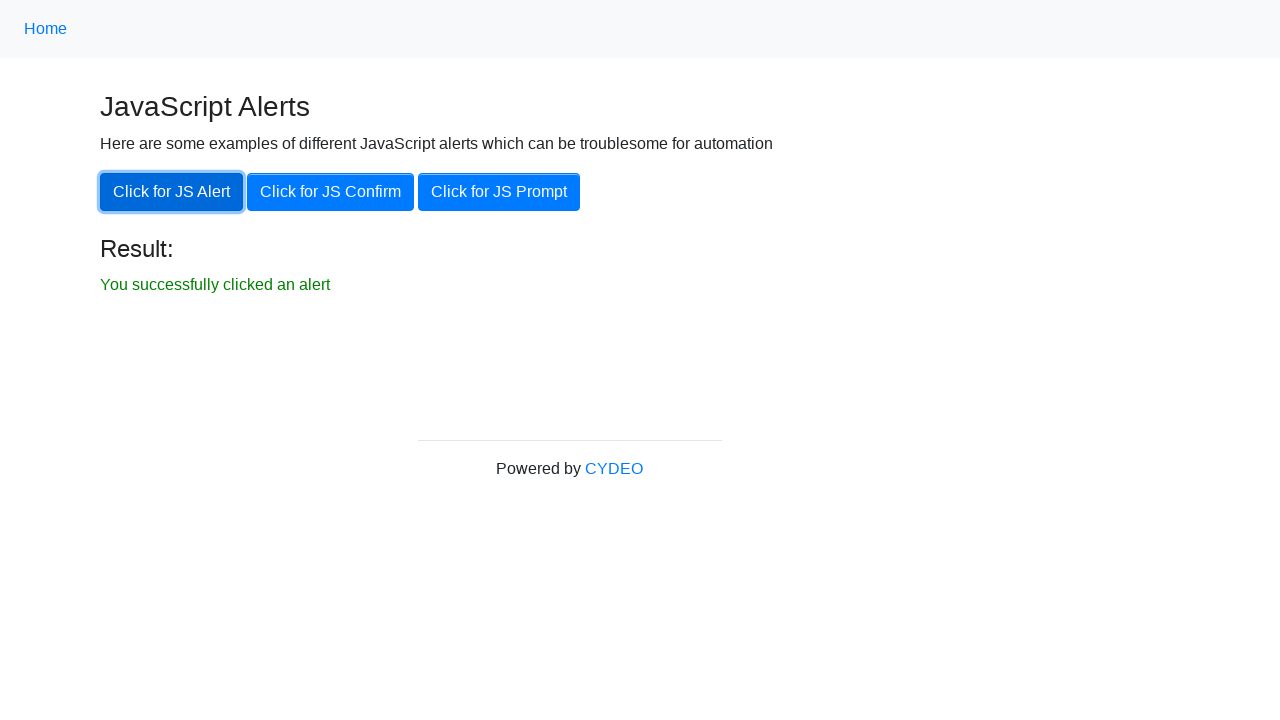

Located success message element
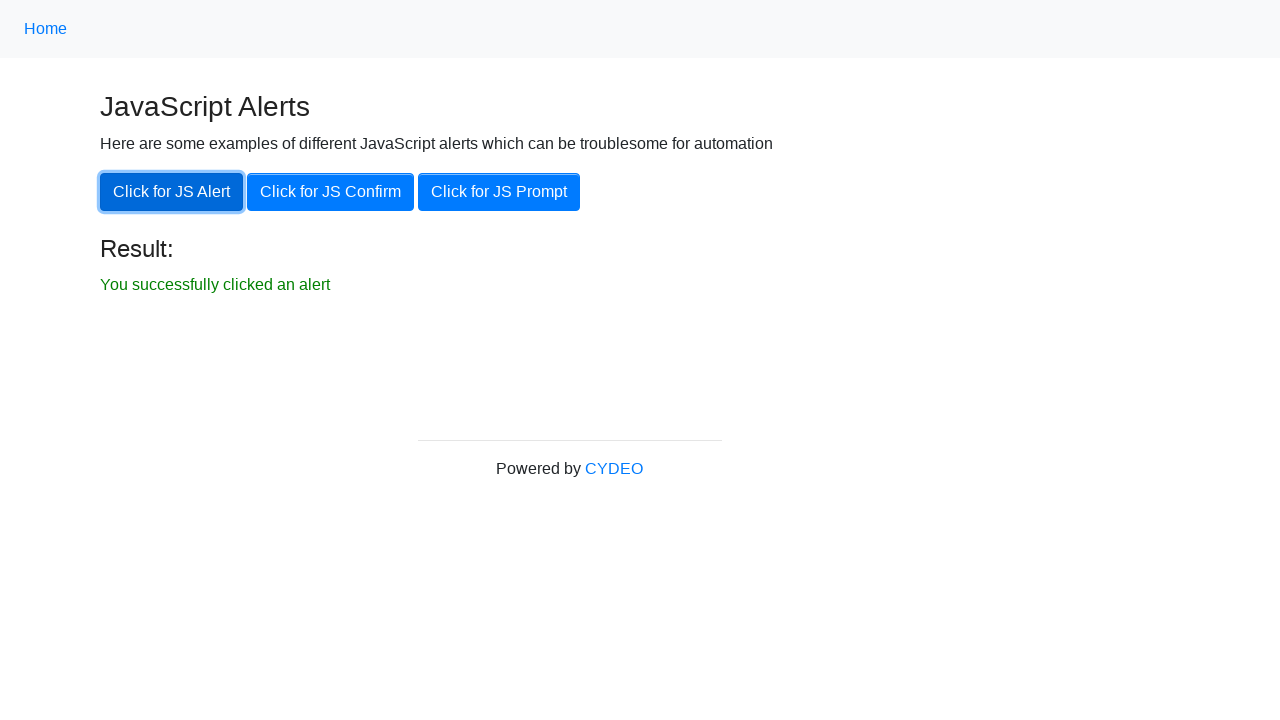

Verified success message is visible
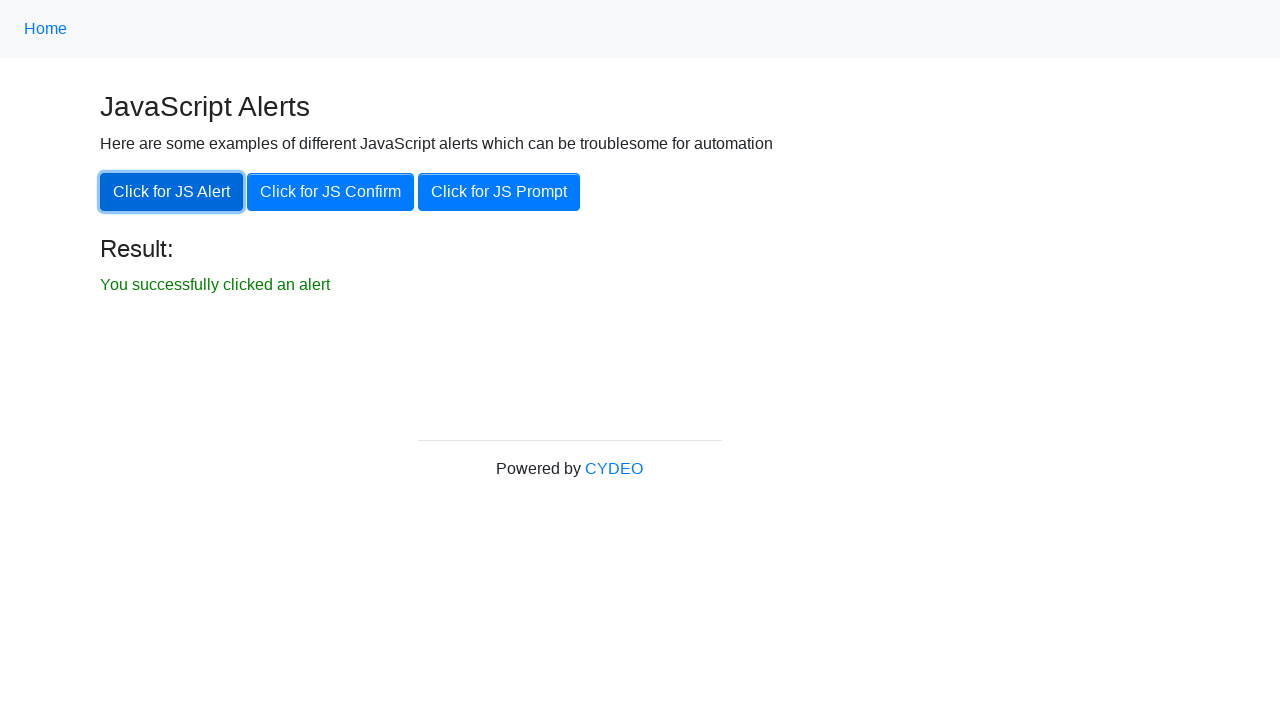

Verified success message text matches 'You successfully clicked an alert'
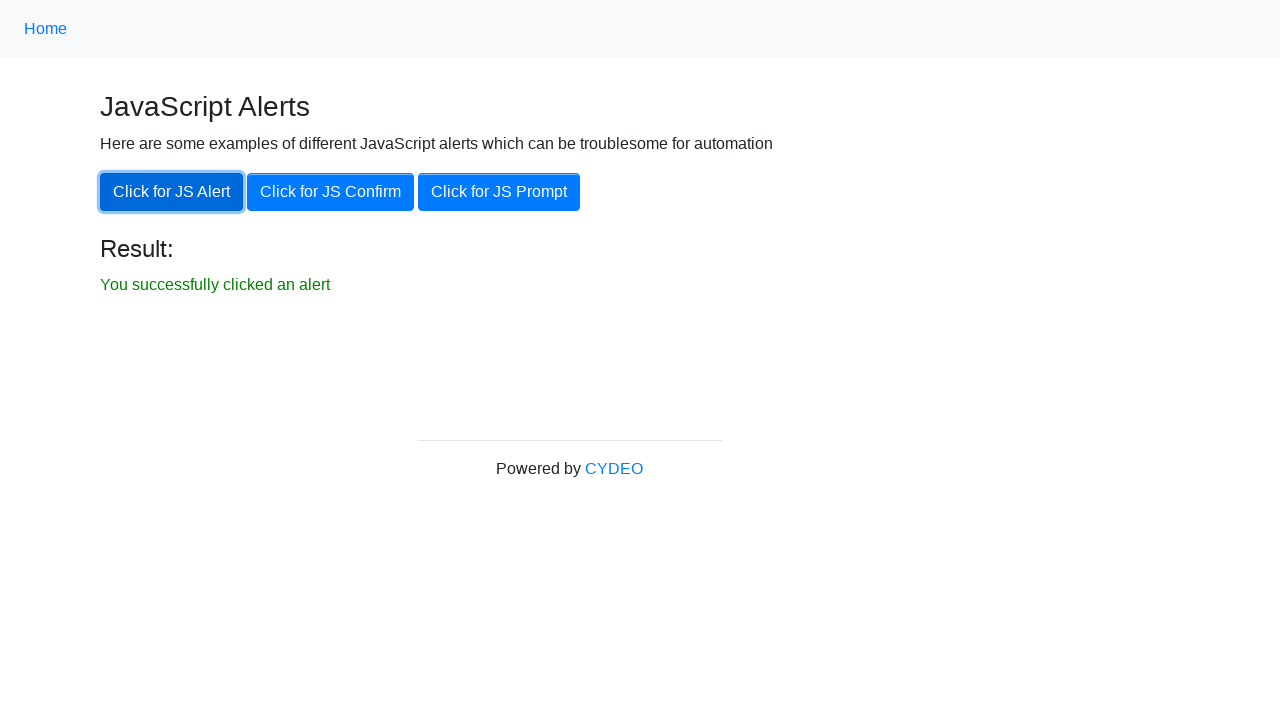

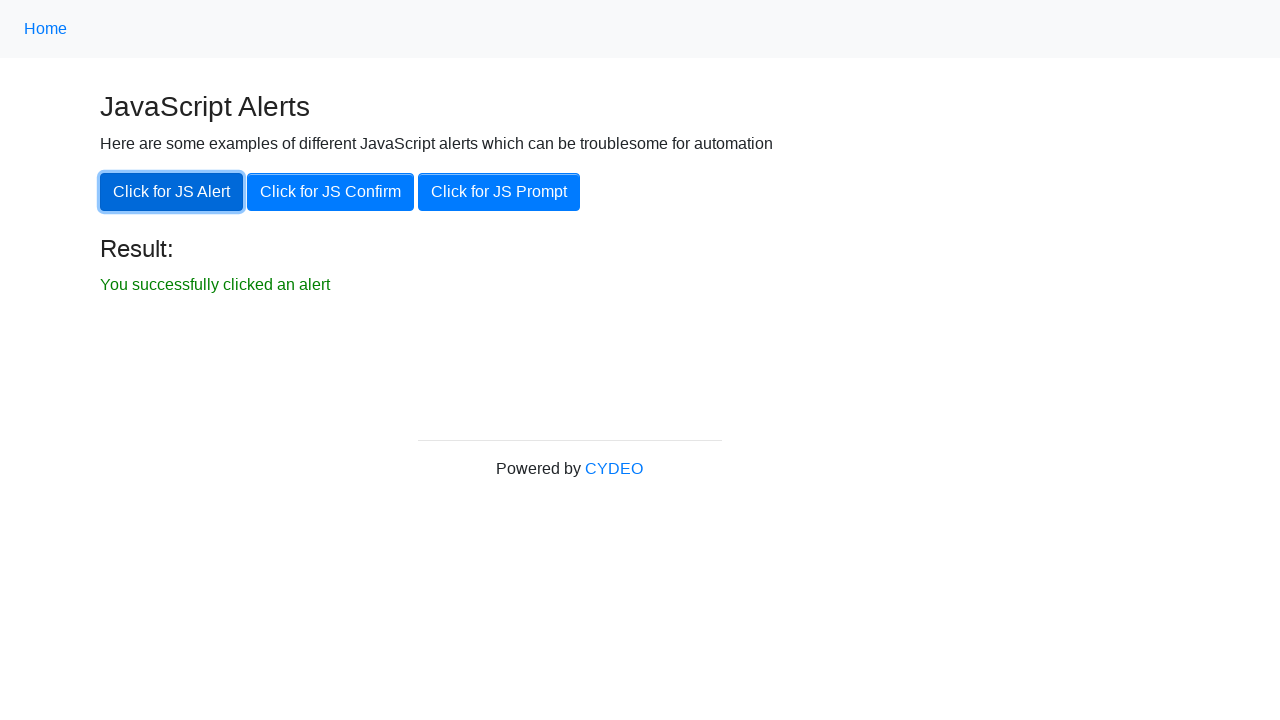